Tests Base64 encoding of a long text with multiple sentences and verifies correct output.

Starting URL: https://www.001236.xyz/en/base64

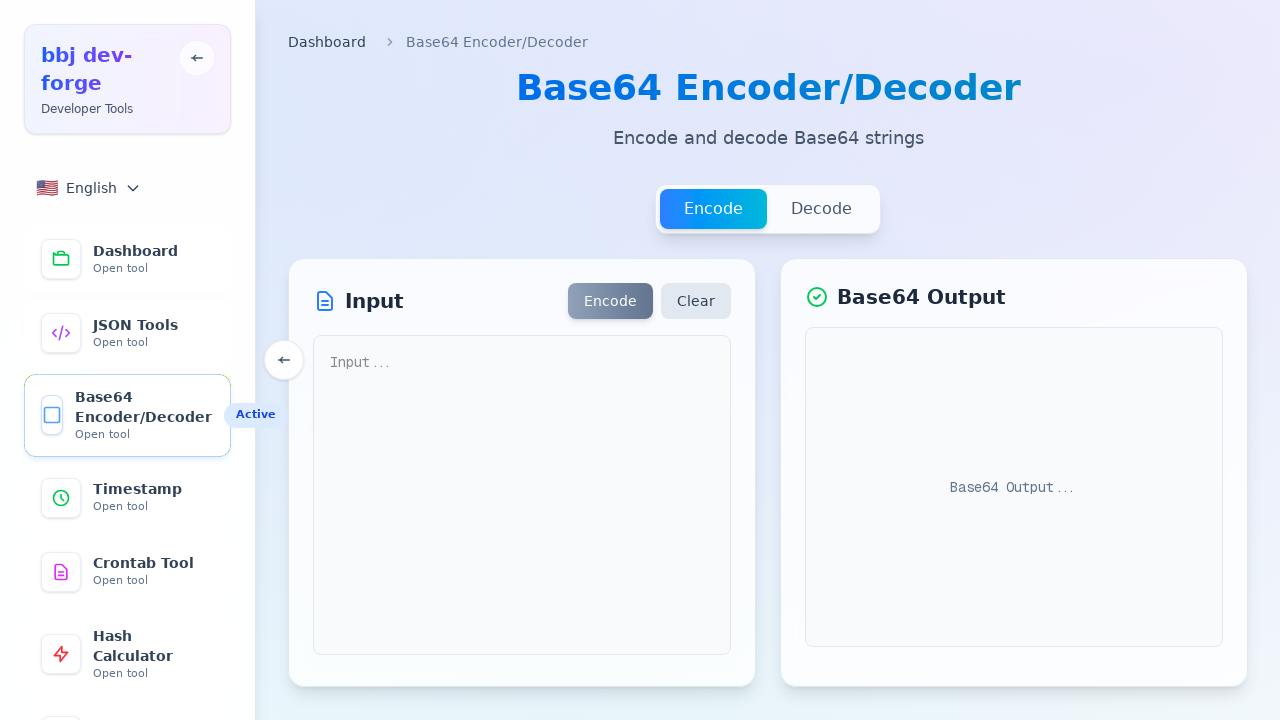

Filled textarea with long text containing multiple sentences and special characters on textarea[placeholder="Input..."]
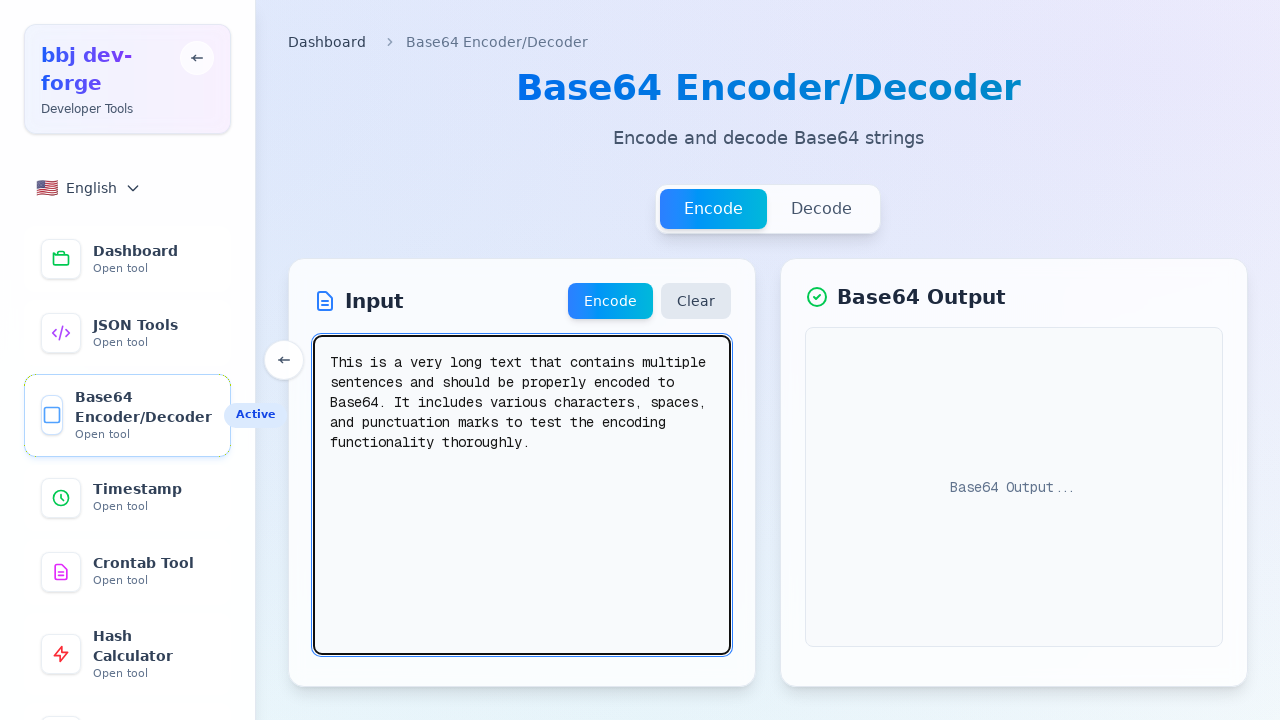

Clicked Encode button to start Base64 encoding at (610, 301) on div.flex.space-x-2 button:has-text("Encode")
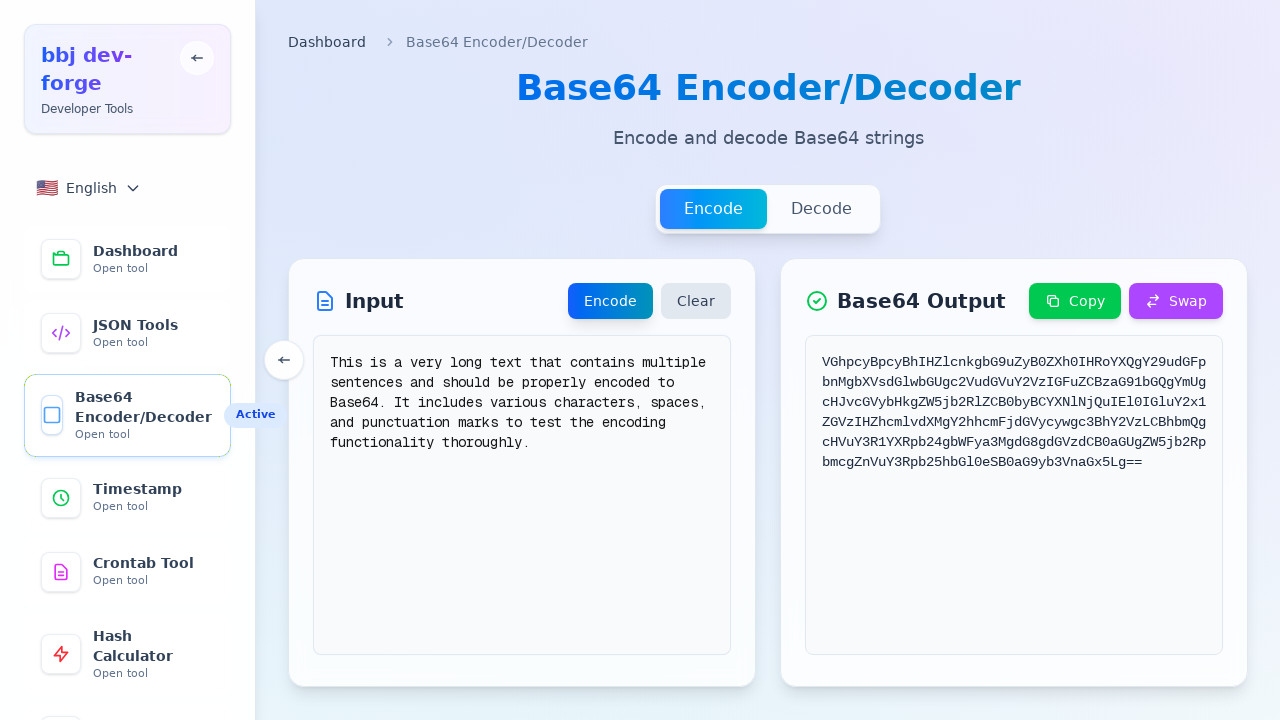

Waited 500ms for encoding to complete
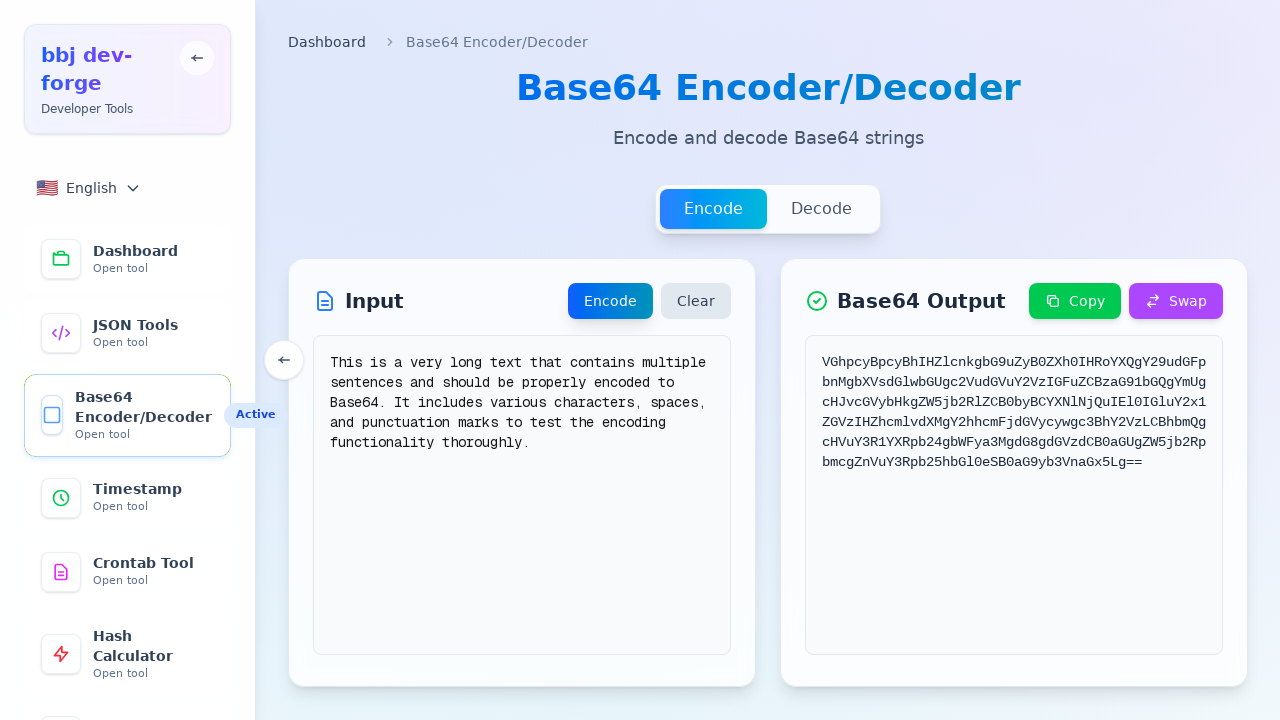

Retrieved encoded output text from result area
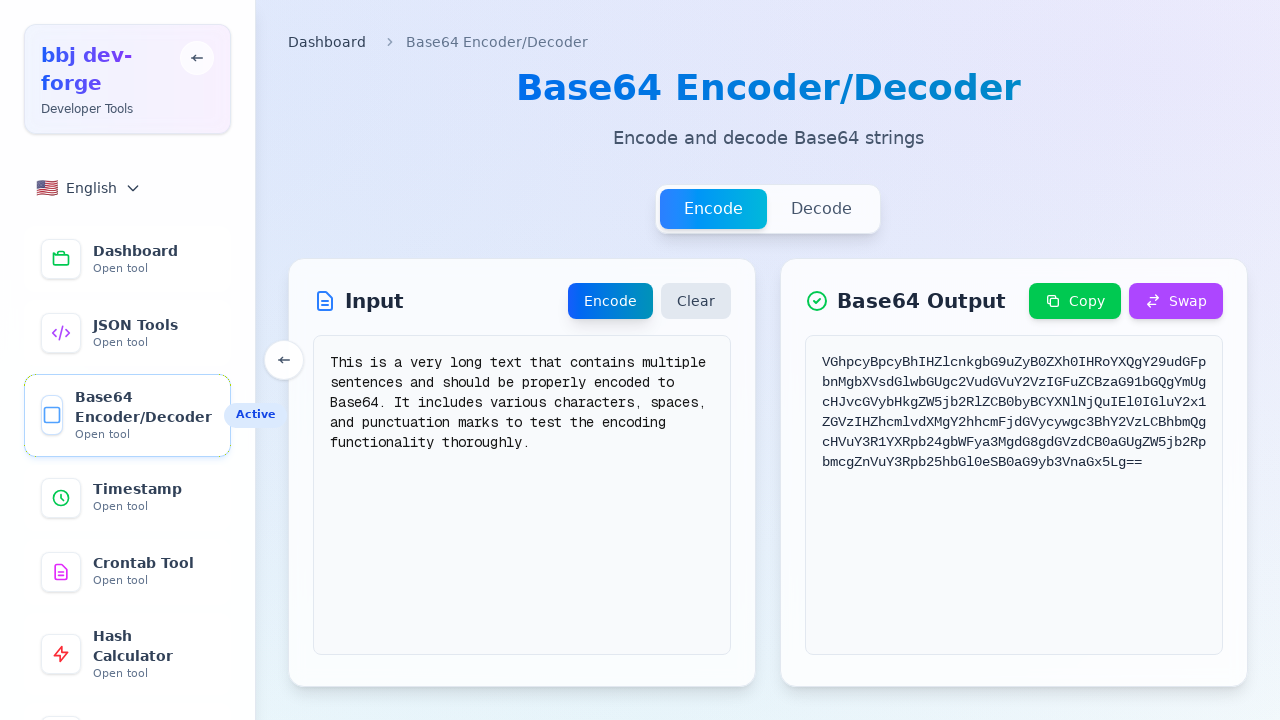

Verified that encoded output matches expected Base64 string
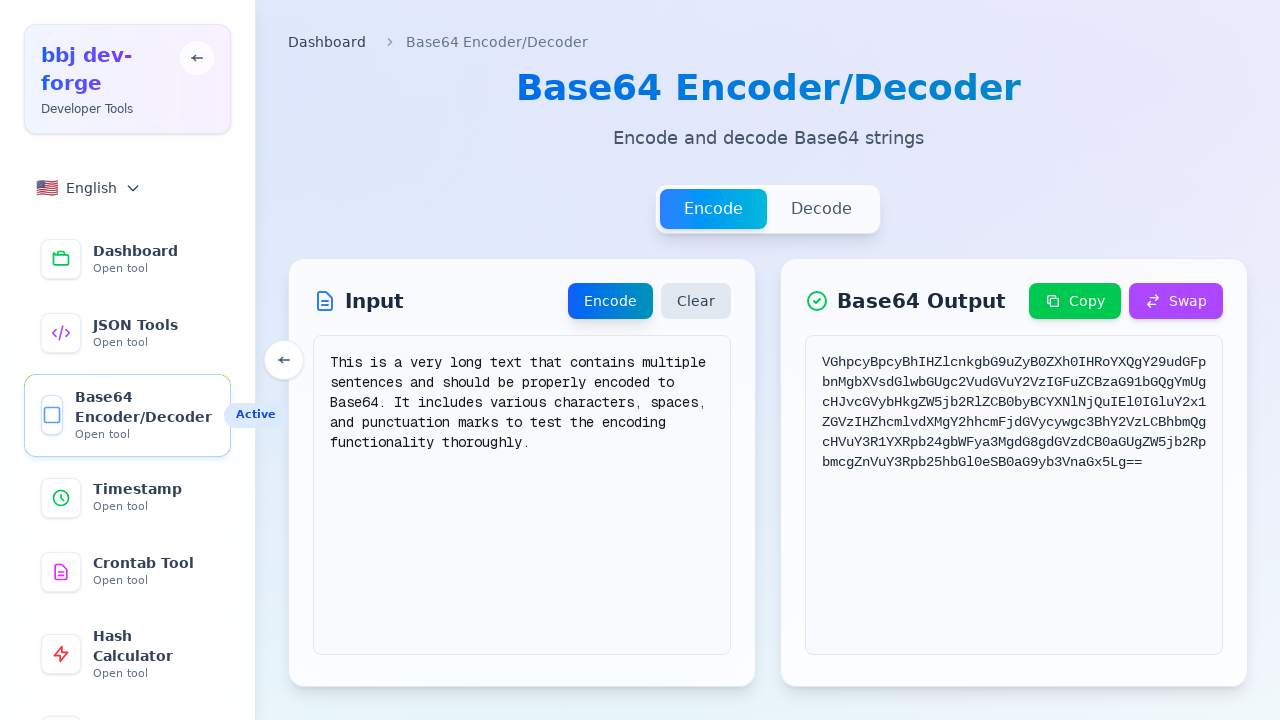

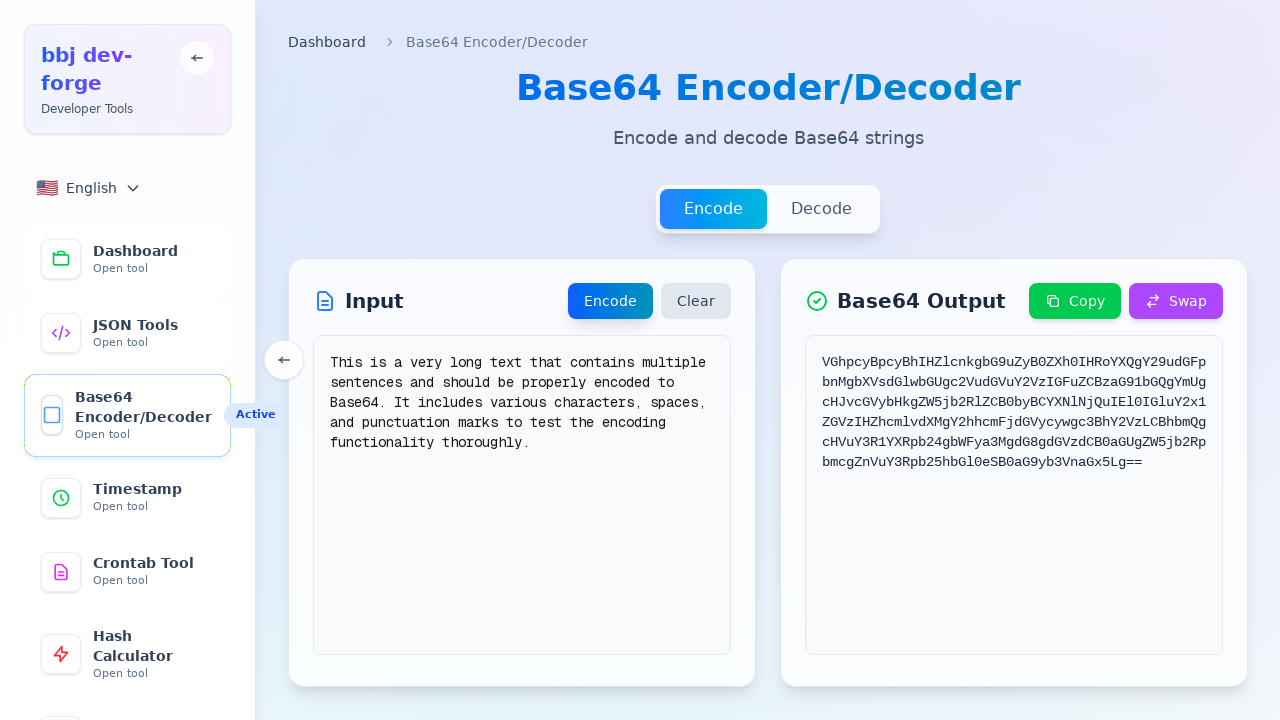